Tests interaction with radio buttons and checkboxes on a practice page by clicking through Honda, BMW, and Benz options for both radio buttons and checkboxes.

Starting URL: https://www.letskodeit.com/practice

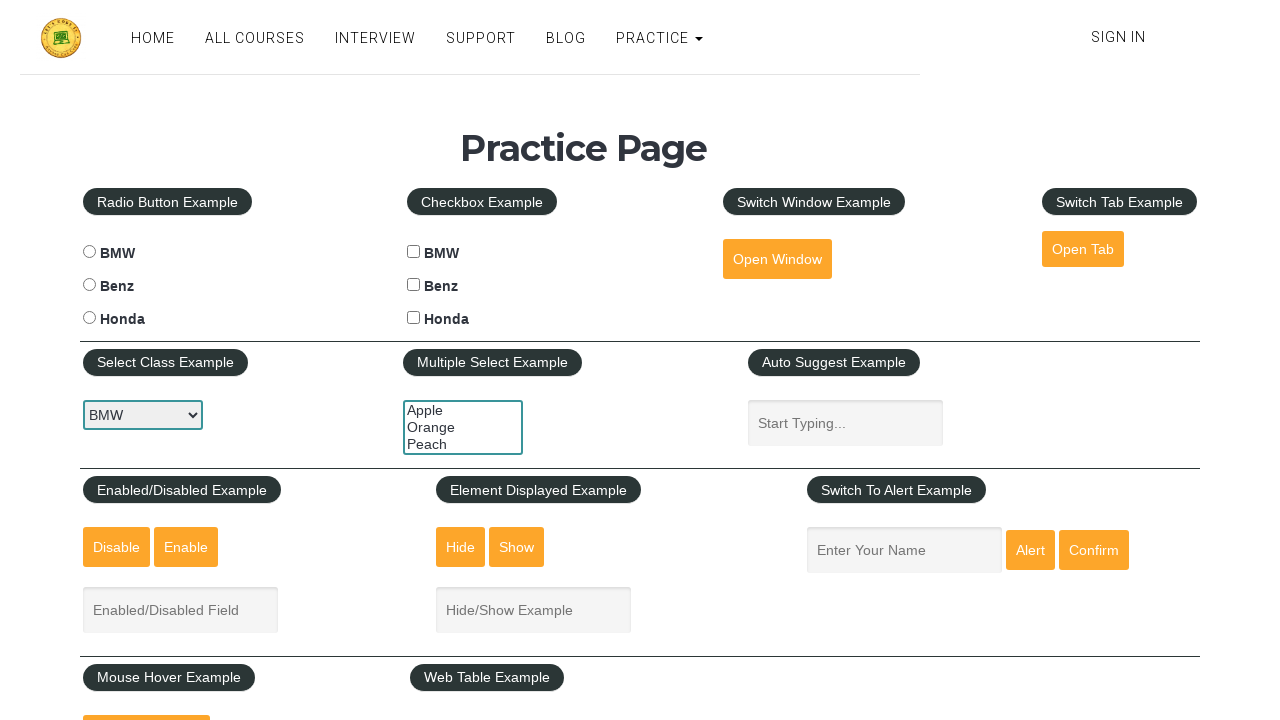

Clicked Honda radio button at (89, 318) on #hondaradio
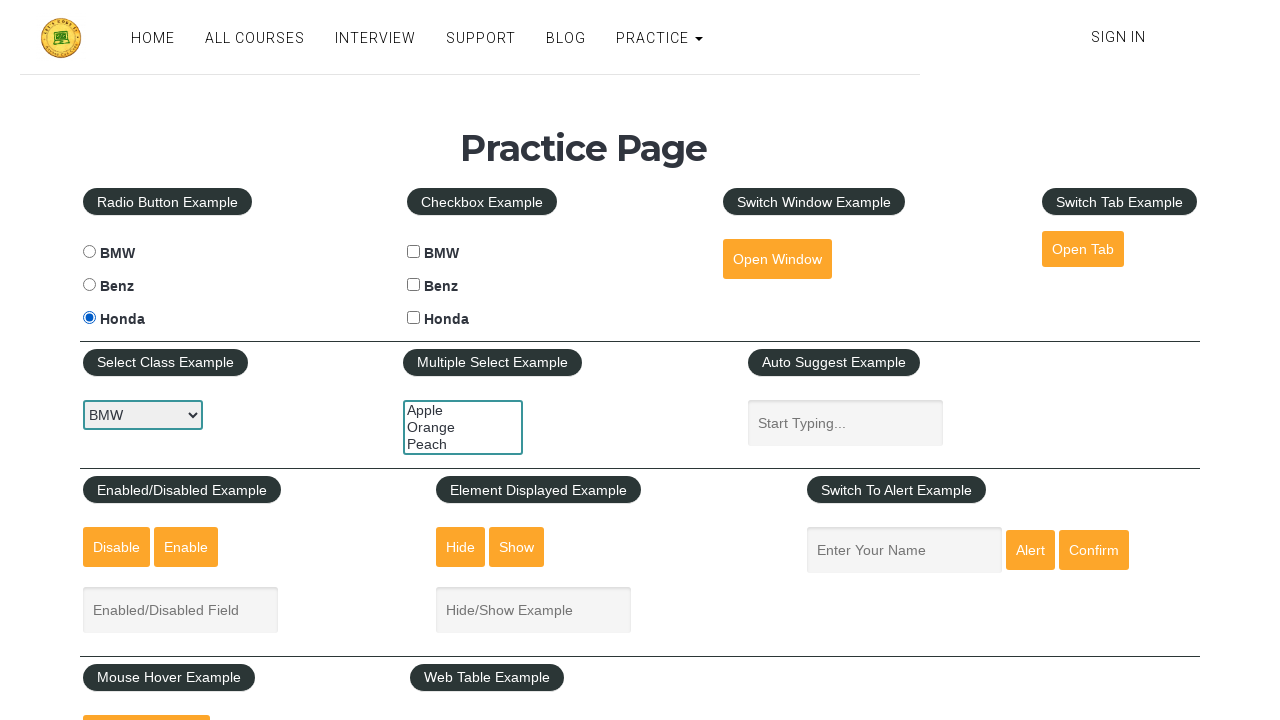

Clicked BMW radio button at (89, 252) on #bmwradio
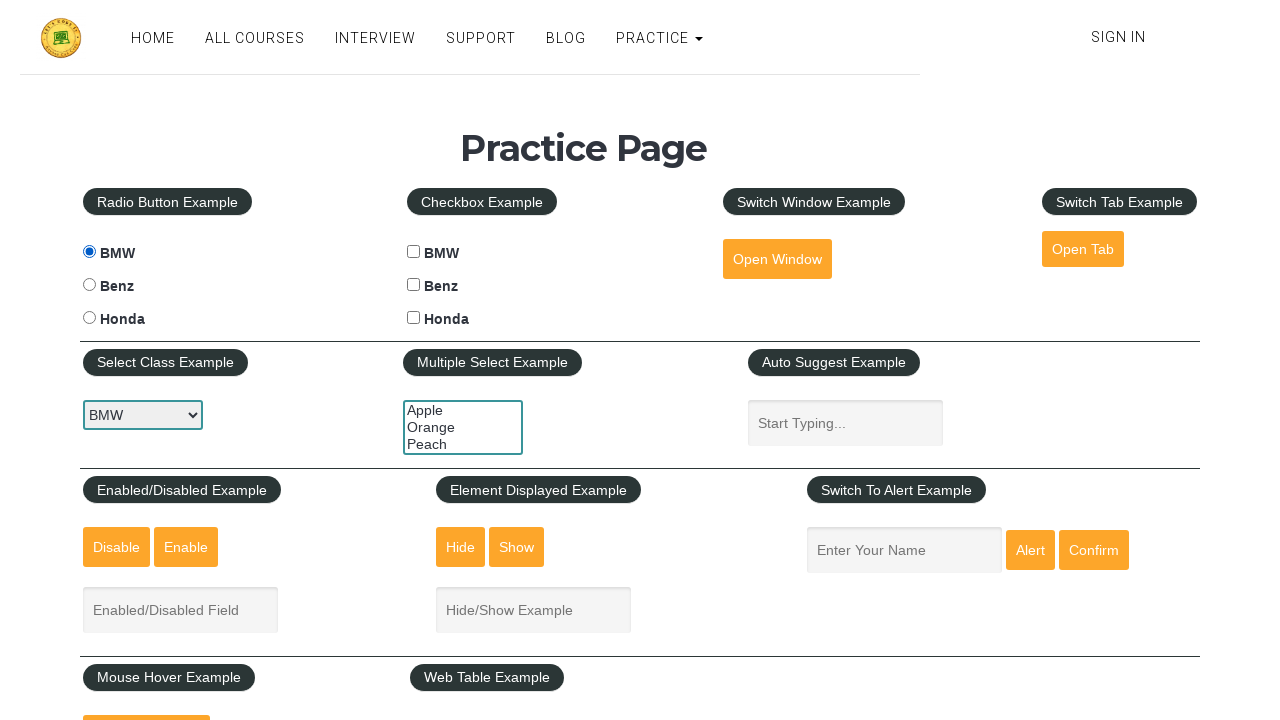

Clicked Benz radio button at (89, 285) on #benzradio
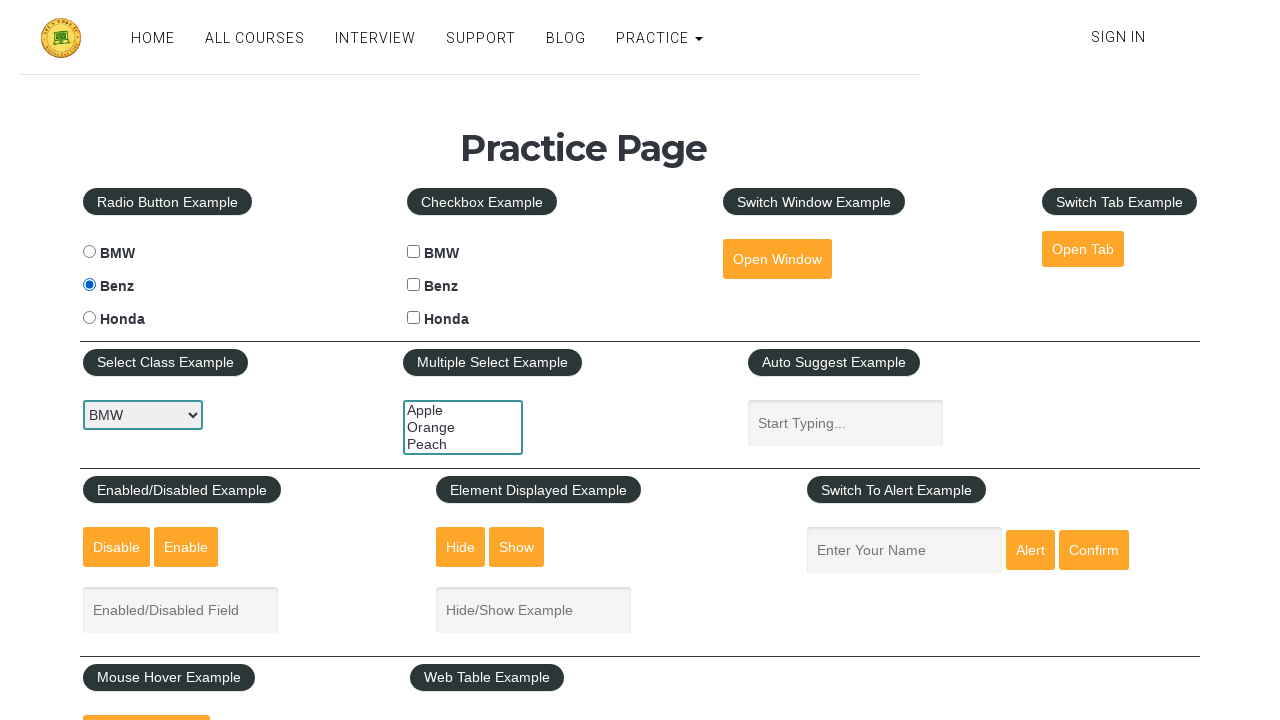

Clicked Honda checkbox at (414, 318) on #hondacheck
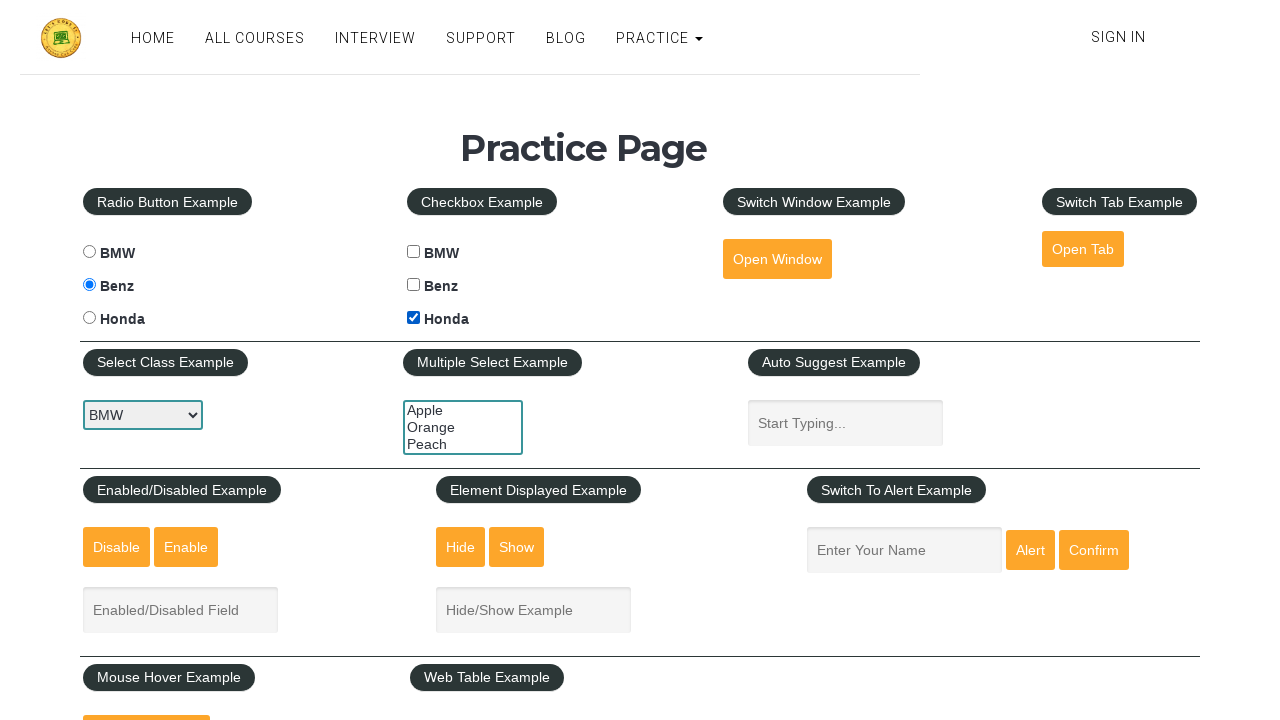

Clicked Benz checkbox at (414, 285) on #benzcheck
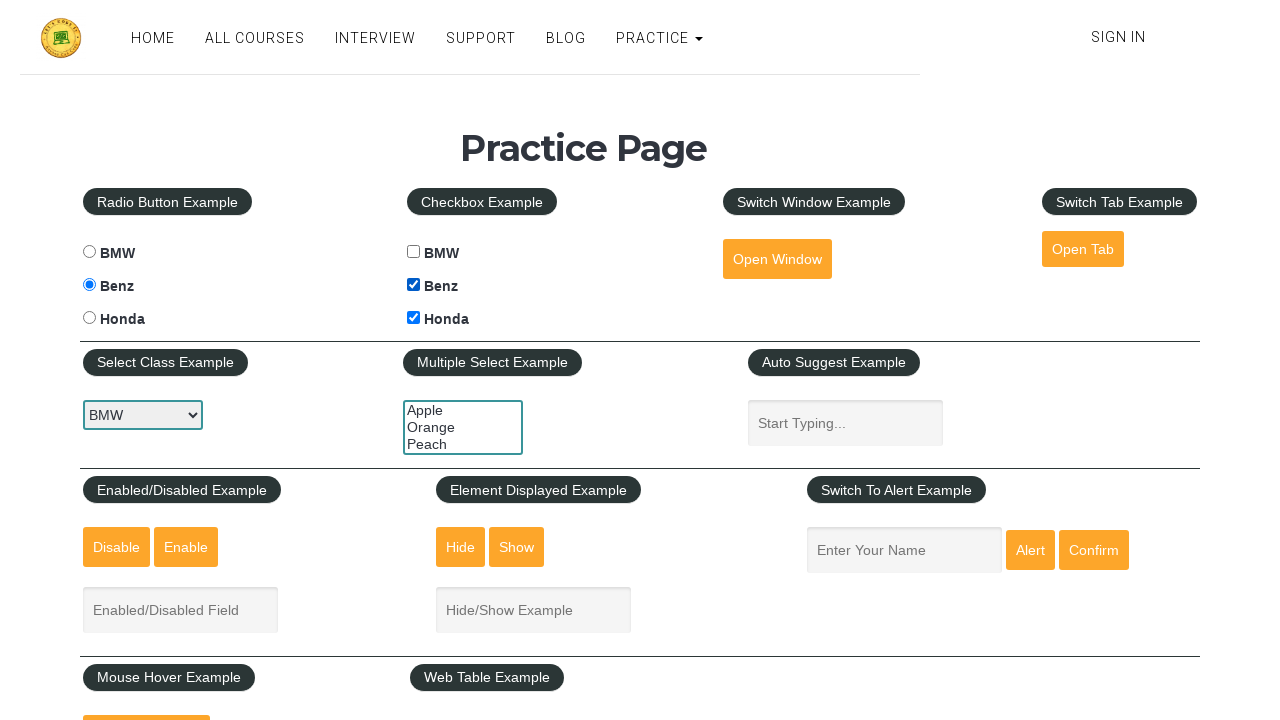

Clicked BMW checkbox at (414, 252) on #bmwcheck
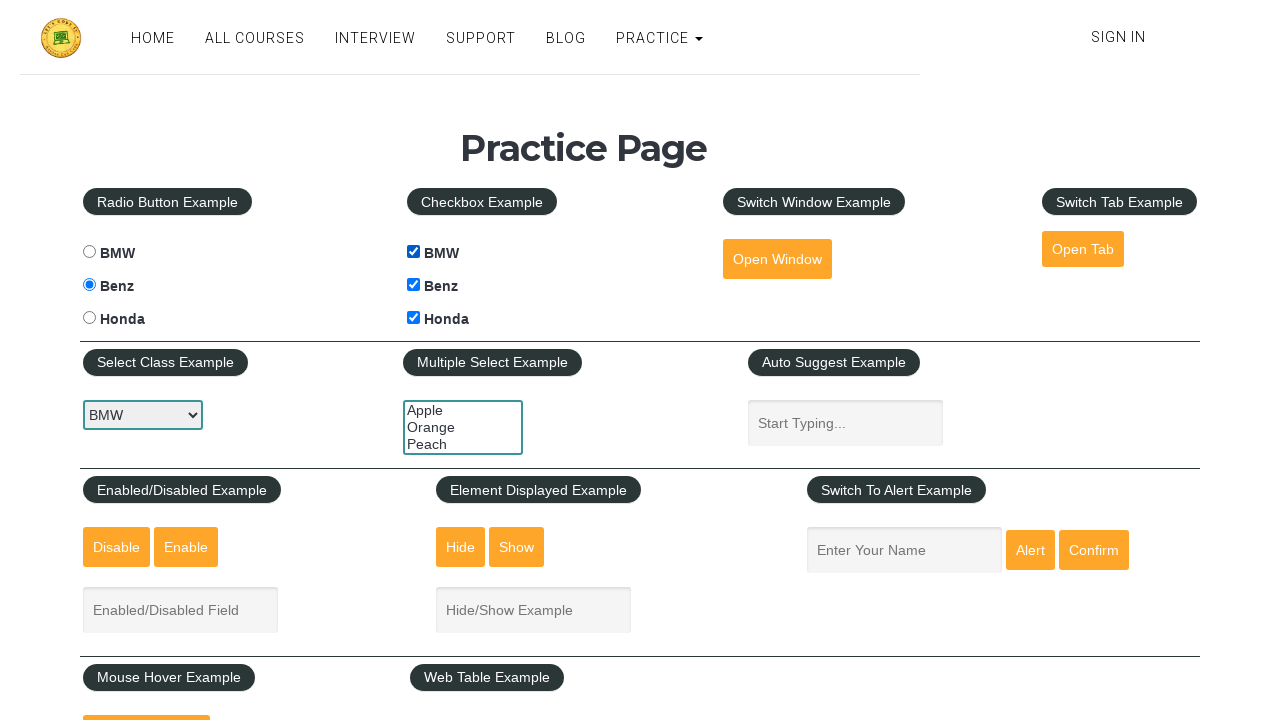

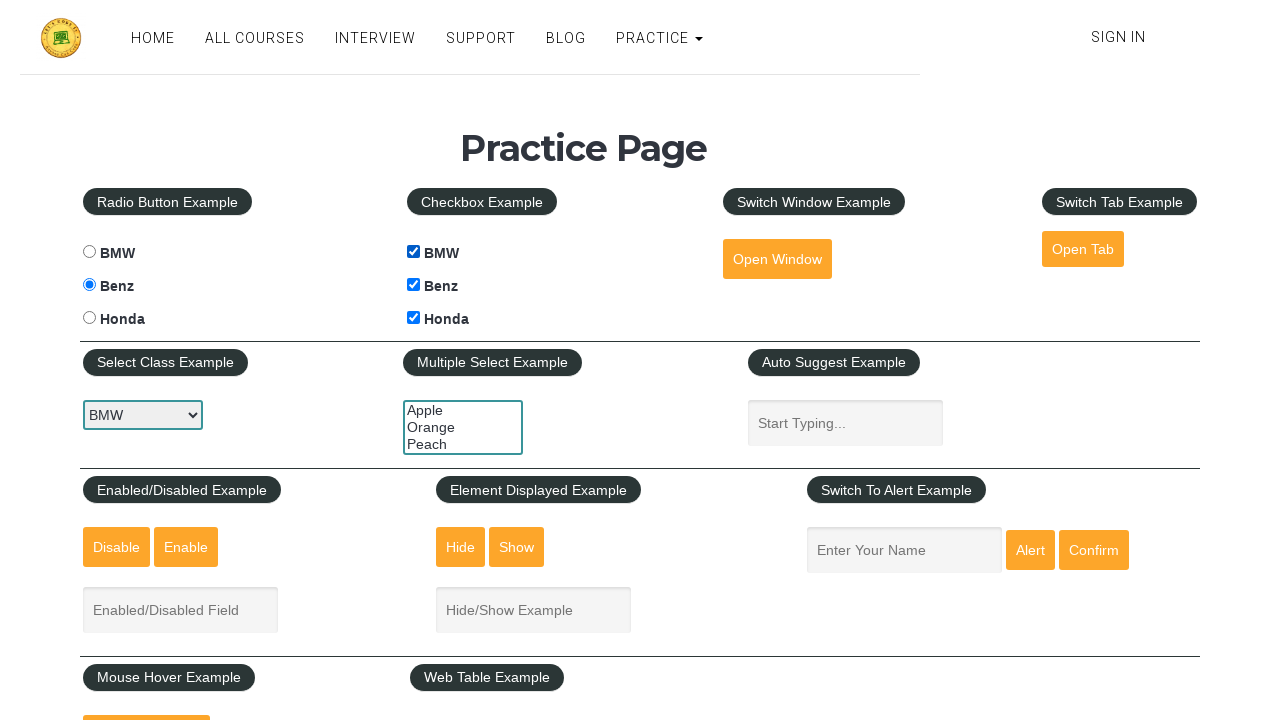